Tests dynamic controls page by clicking checkbox, removing it, enabling a textbox, entering text, and then disabling the textbox to verify dynamic element state changes.

Starting URL: https://the-internet.herokuapp.com/dynamic_controls

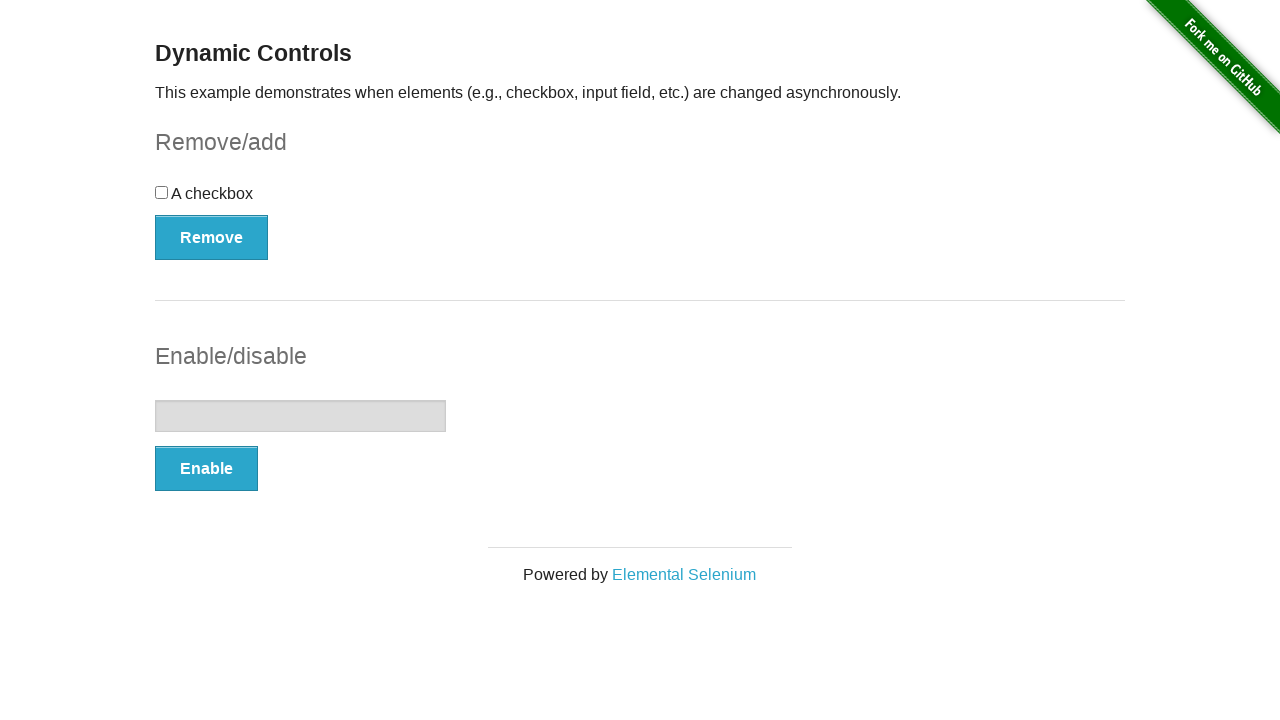

Clicked checkbox on dynamic controls page at (162, 192) on input[type='checkbox']
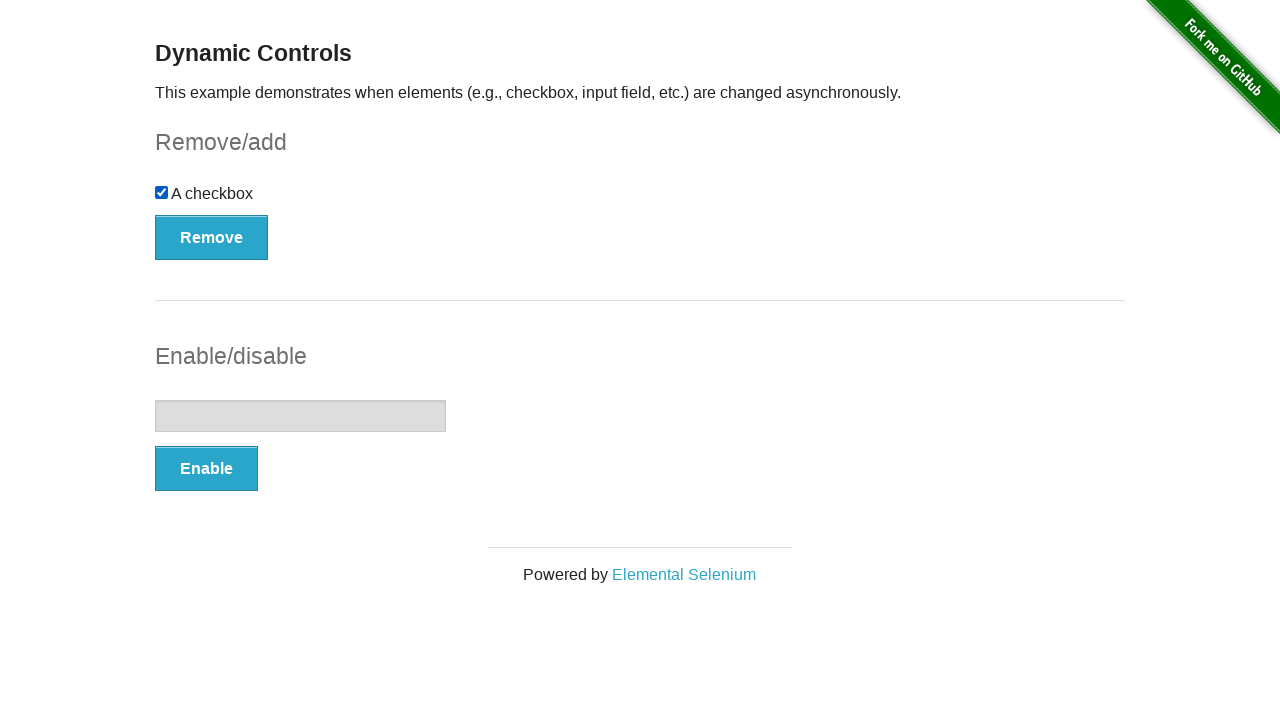

Clicked Remove button to remove checkbox at (212, 237) on xpath=//button[text()='Remove']
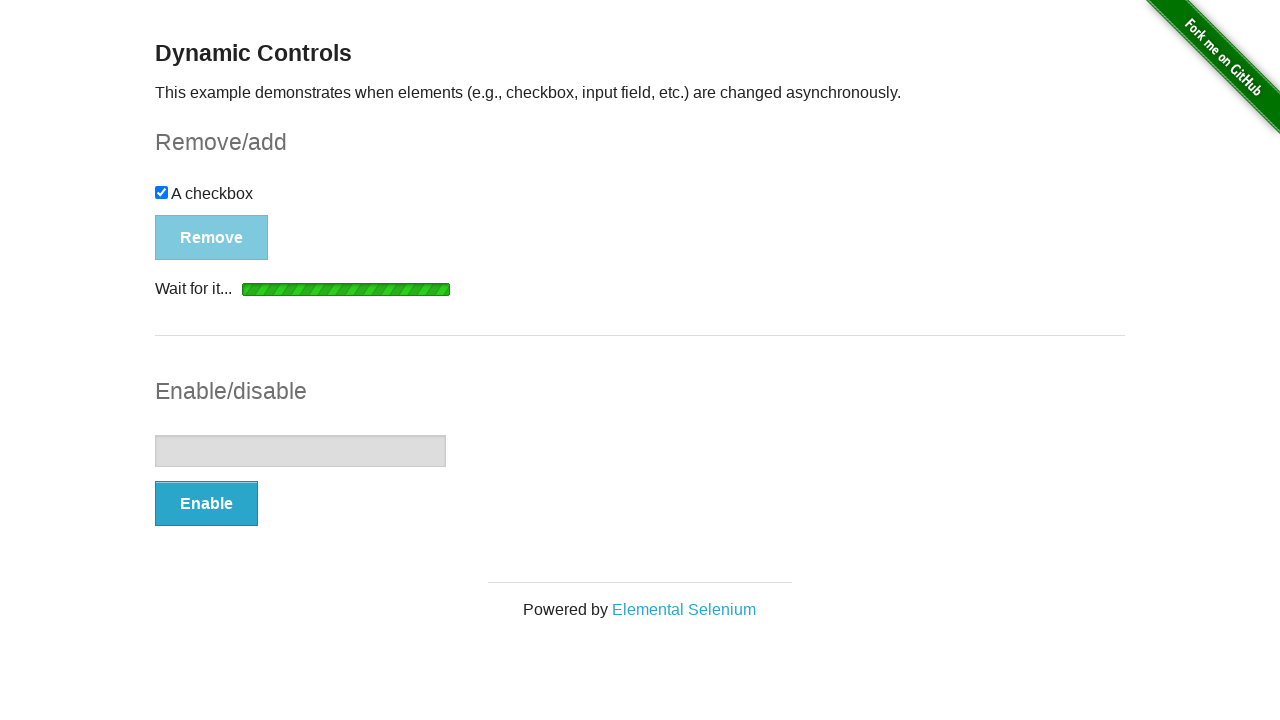

Removal confirmation message appeared
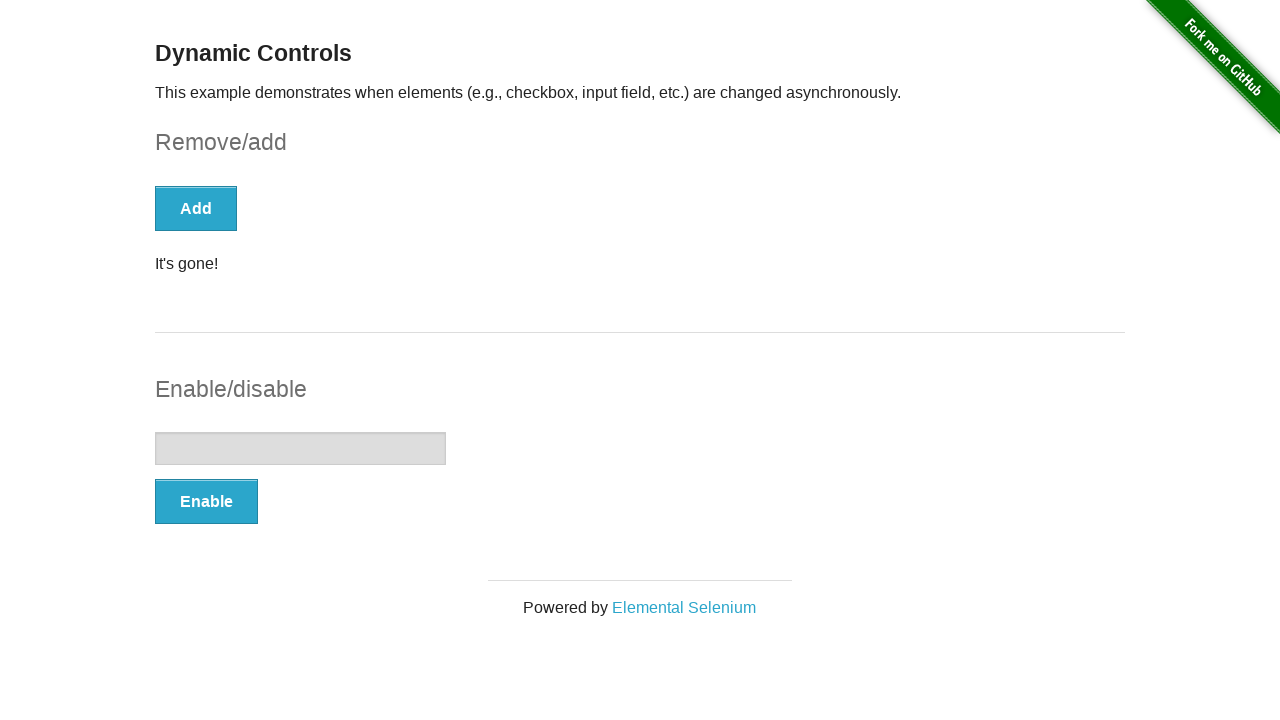

Clicked Enable button to enable textbox at (206, 501) on button[onclick='swapInput()']
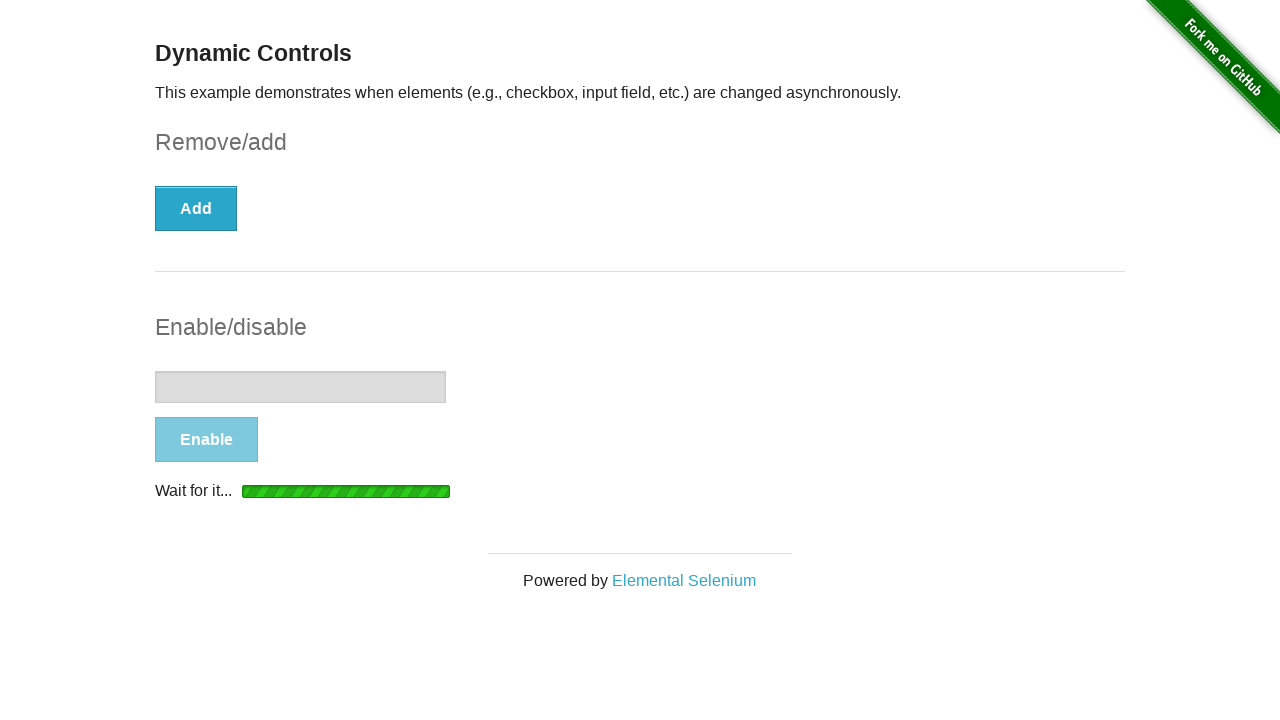

Textbox is now enabled and ready for input
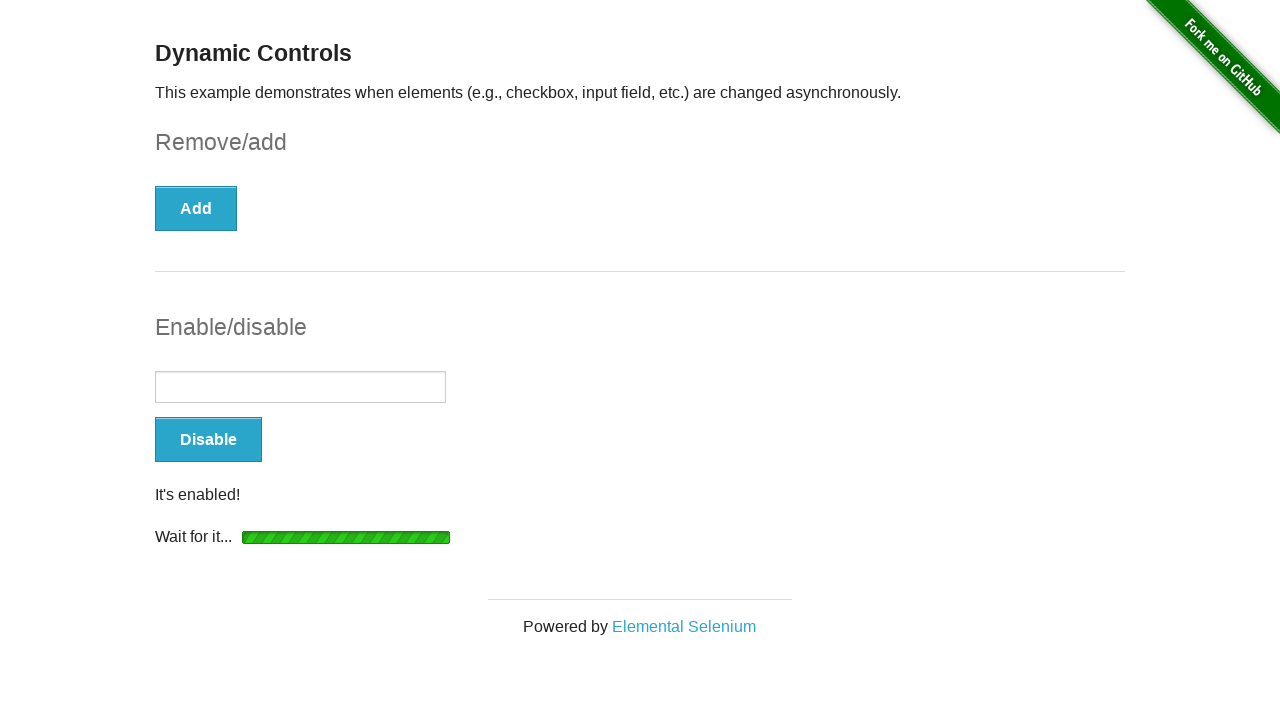

Entered text 'Testing dynamic controls' into textbox on input[type='text']
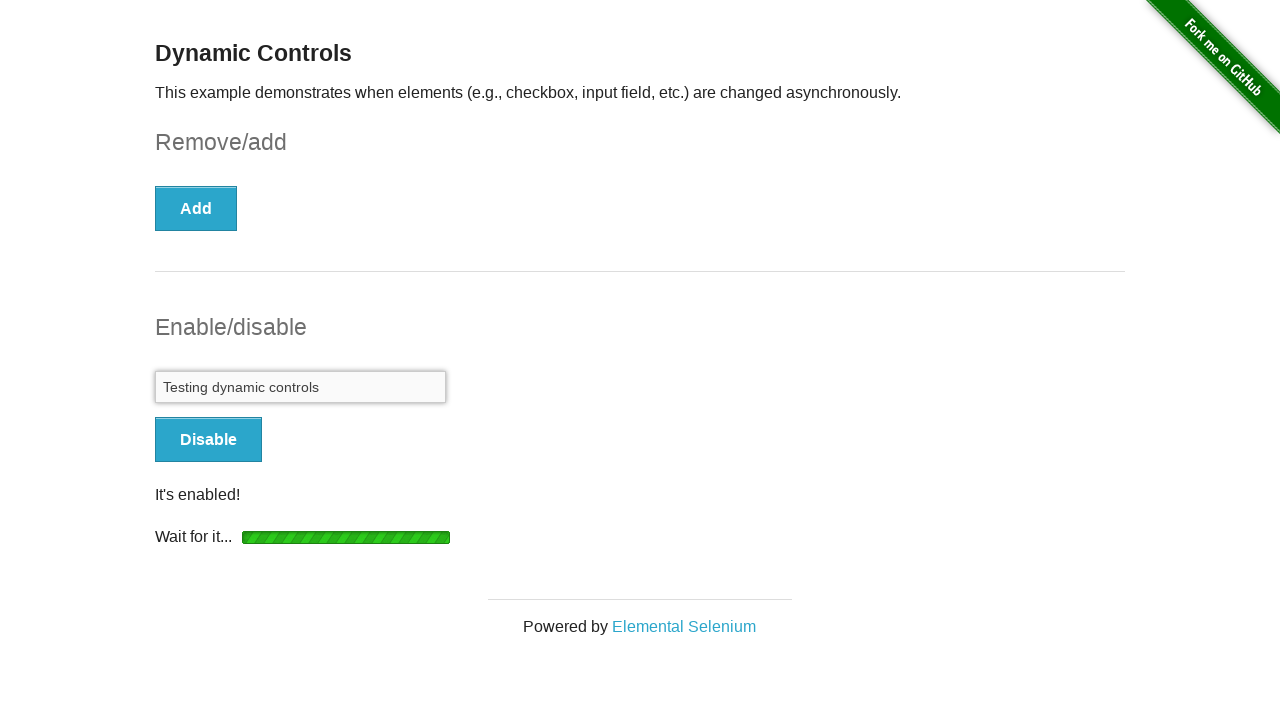

Clicked Disable button to disable textbox at (208, 440) on button[onclick='swapInput()']
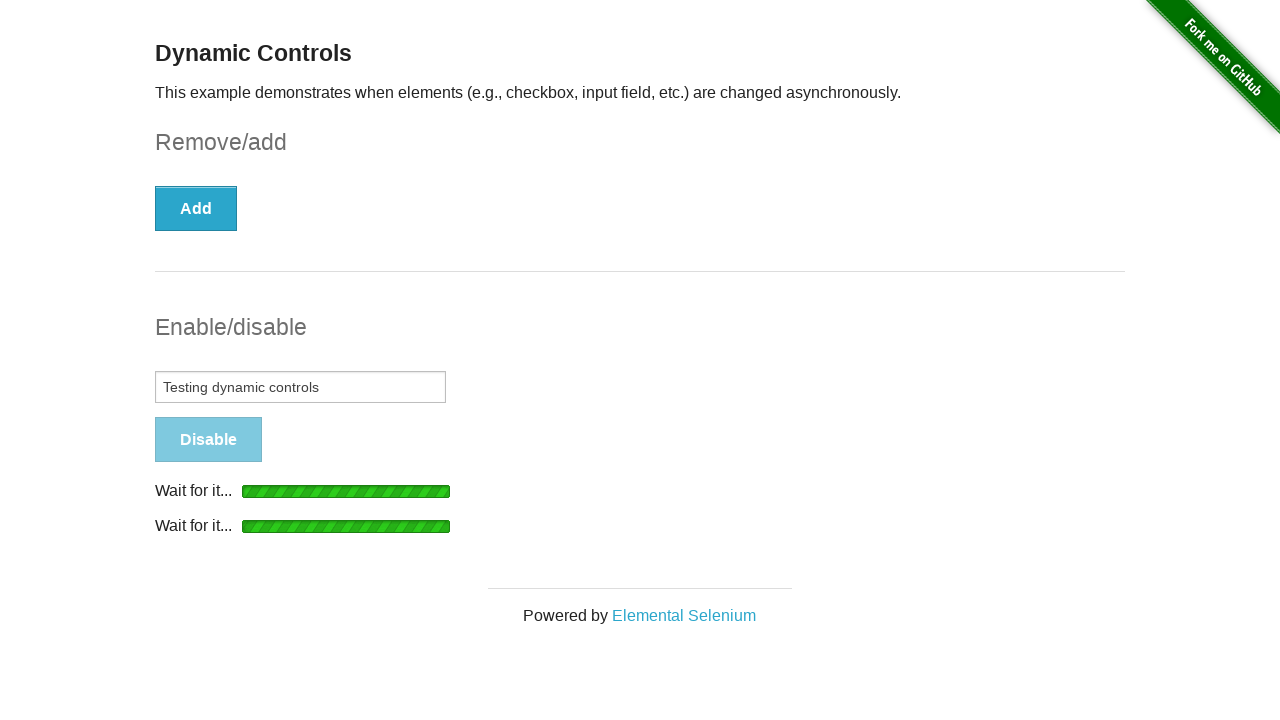

Textbox is now disabled
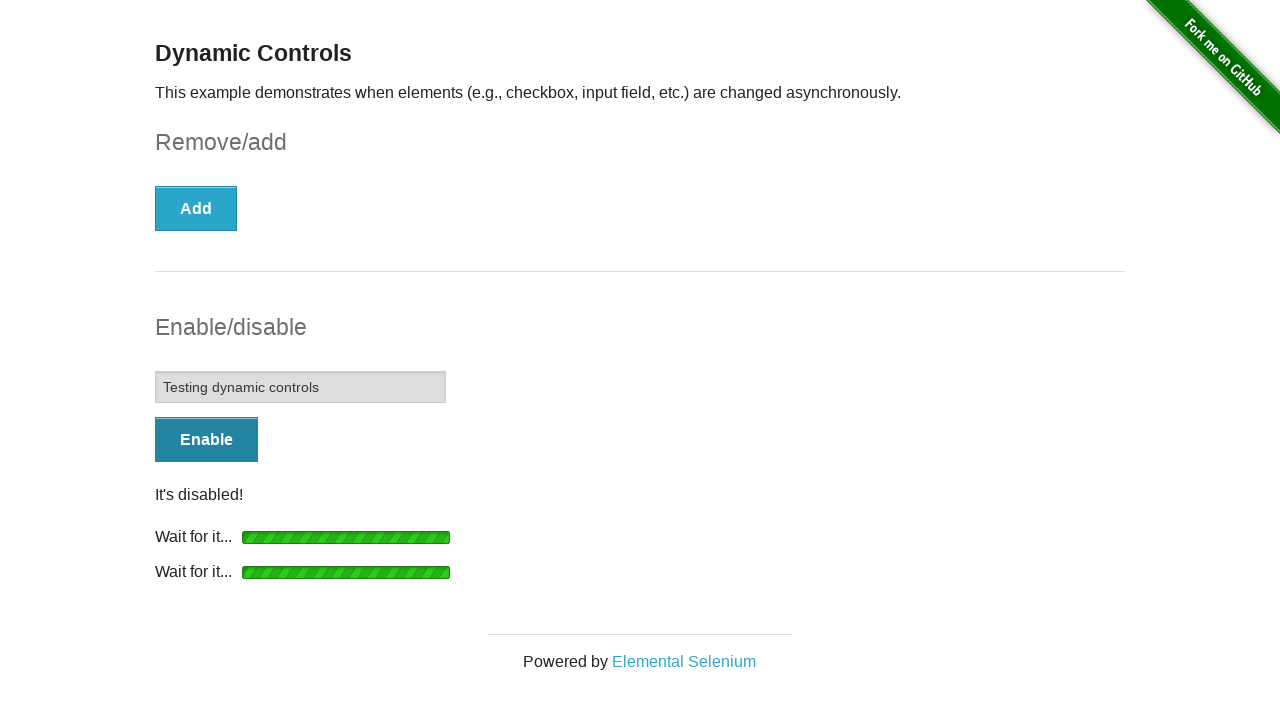

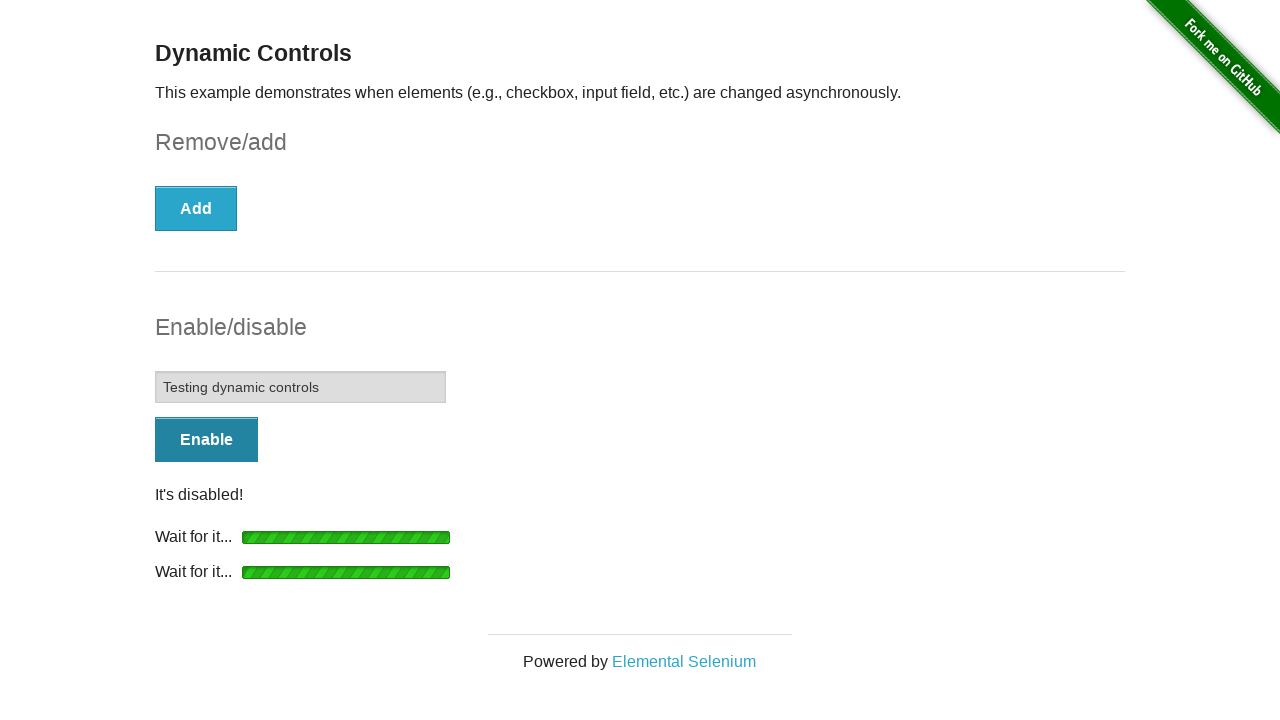